Tests a data types form by filling in personal information fields (name, address, city, country, email, phone, job, company) while leaving the zip code empty, then submits the form and verifies that the zip code field shows a validation error.

Starting URL: https://bonigarcia.dev/selenium-webdriver-java/data-types.html

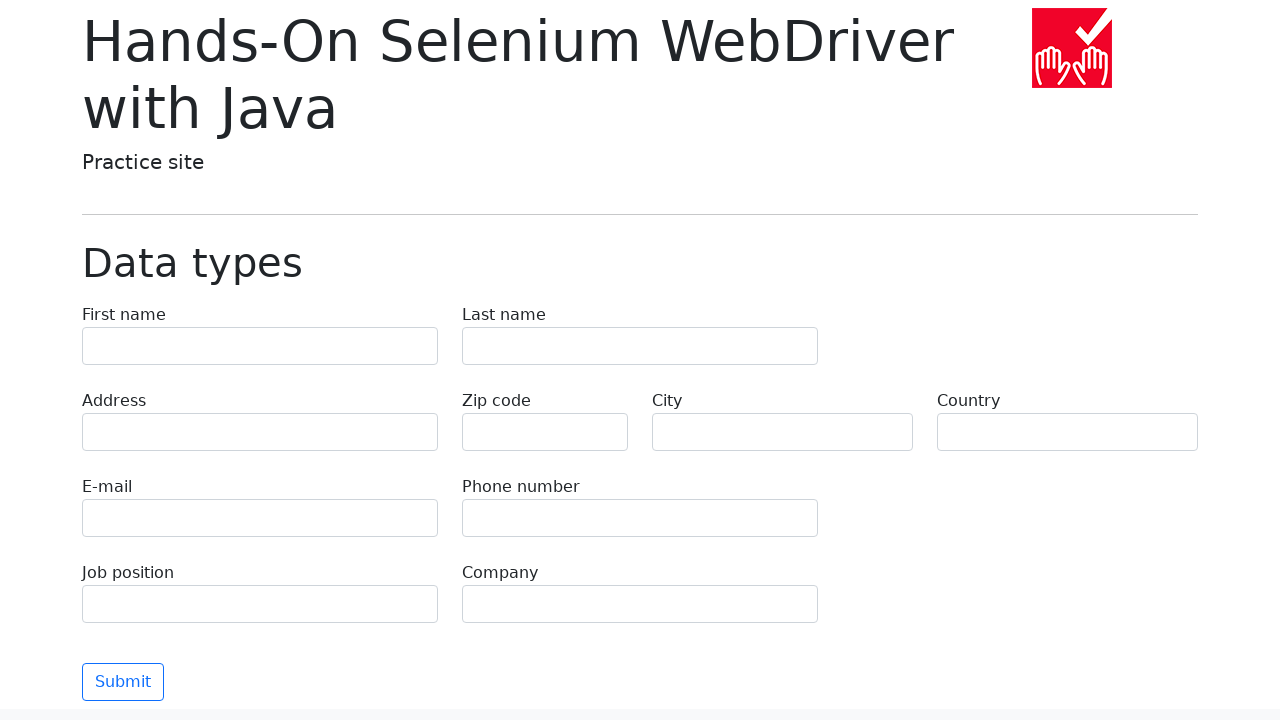

Filled first name field with 'Иван' on input[name='first-name']
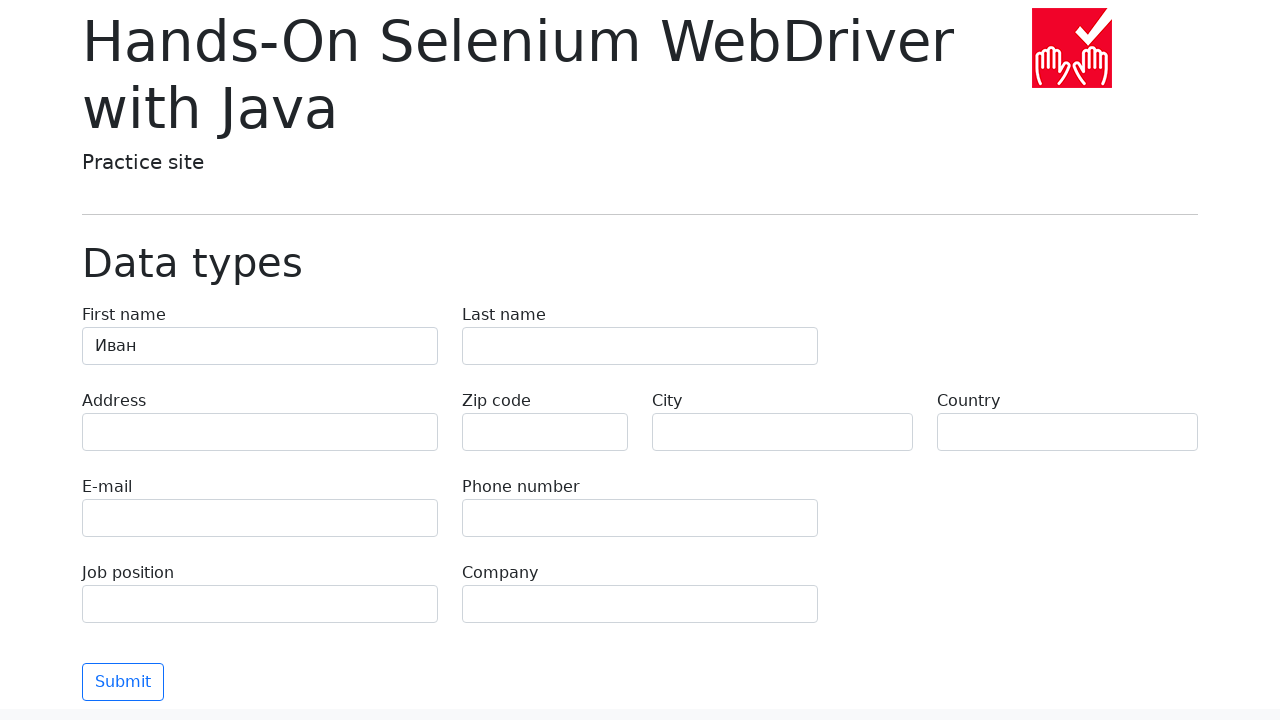

Filled last name field with 'Петров' on input[name='last-name']
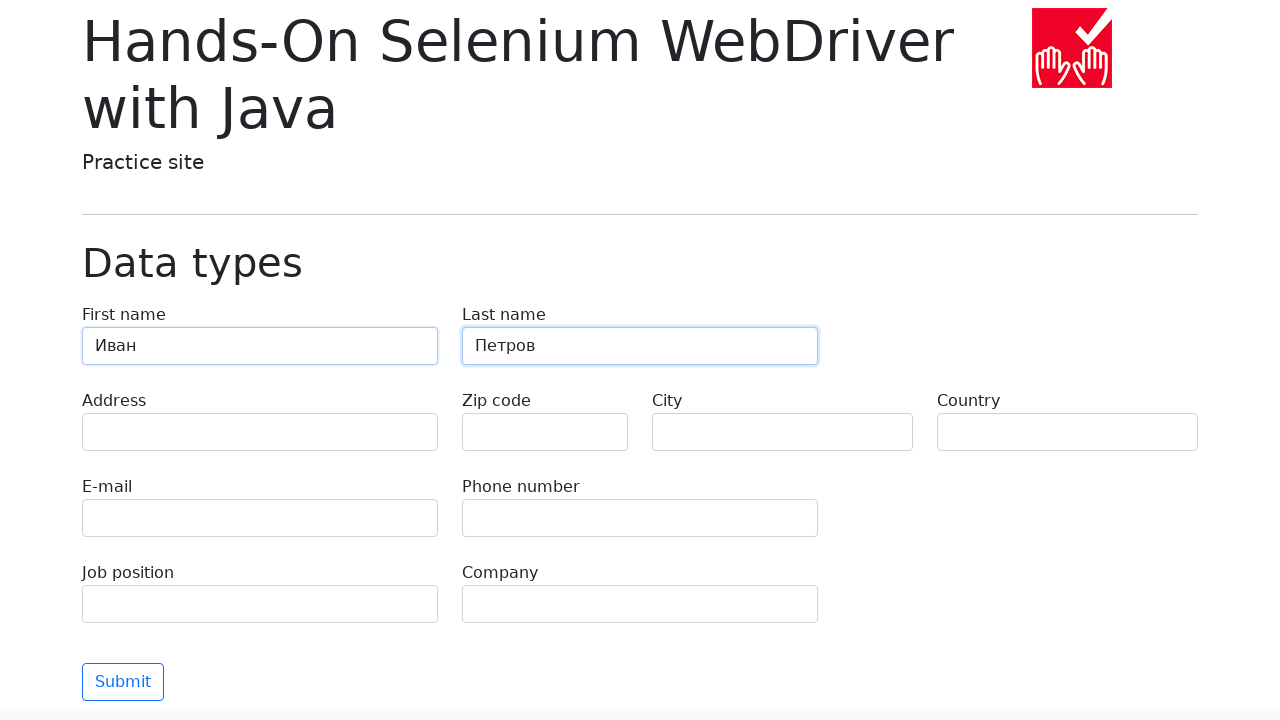

Filled address field with 'Ленина, 55-3' on input[name='address']
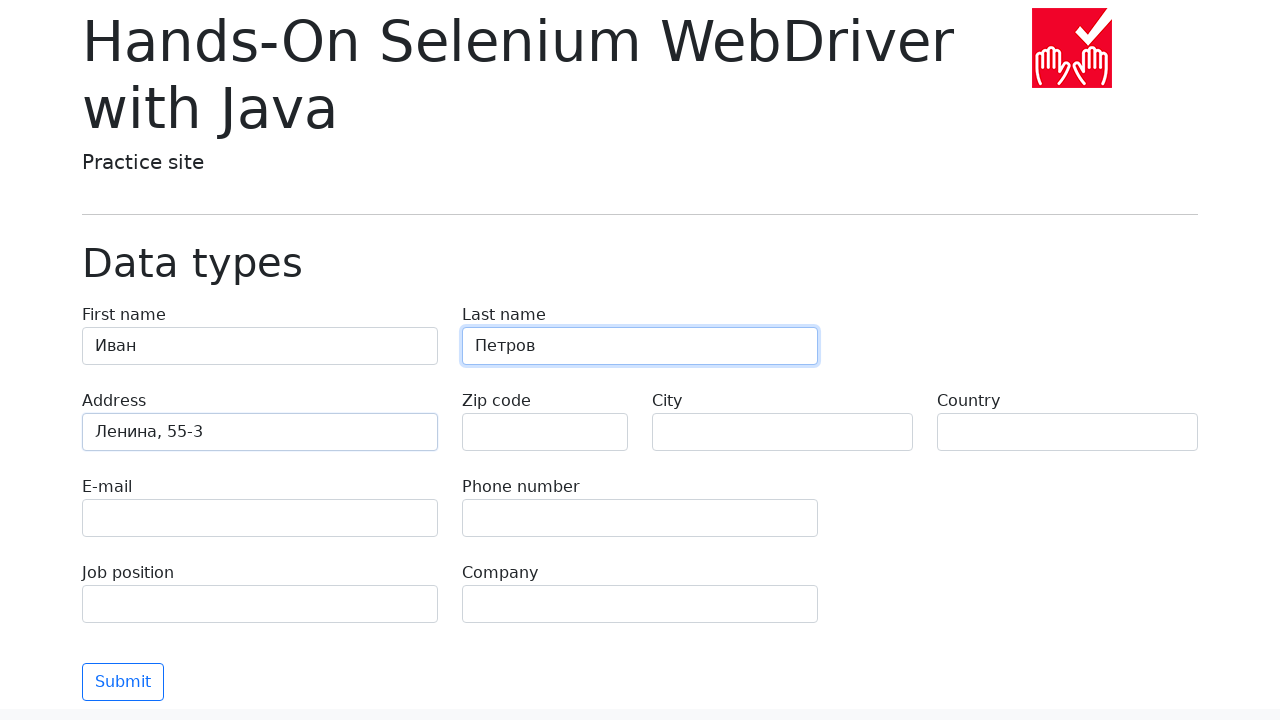

Cleared zip code field (left empty for validation test) on input[name='zip-code']
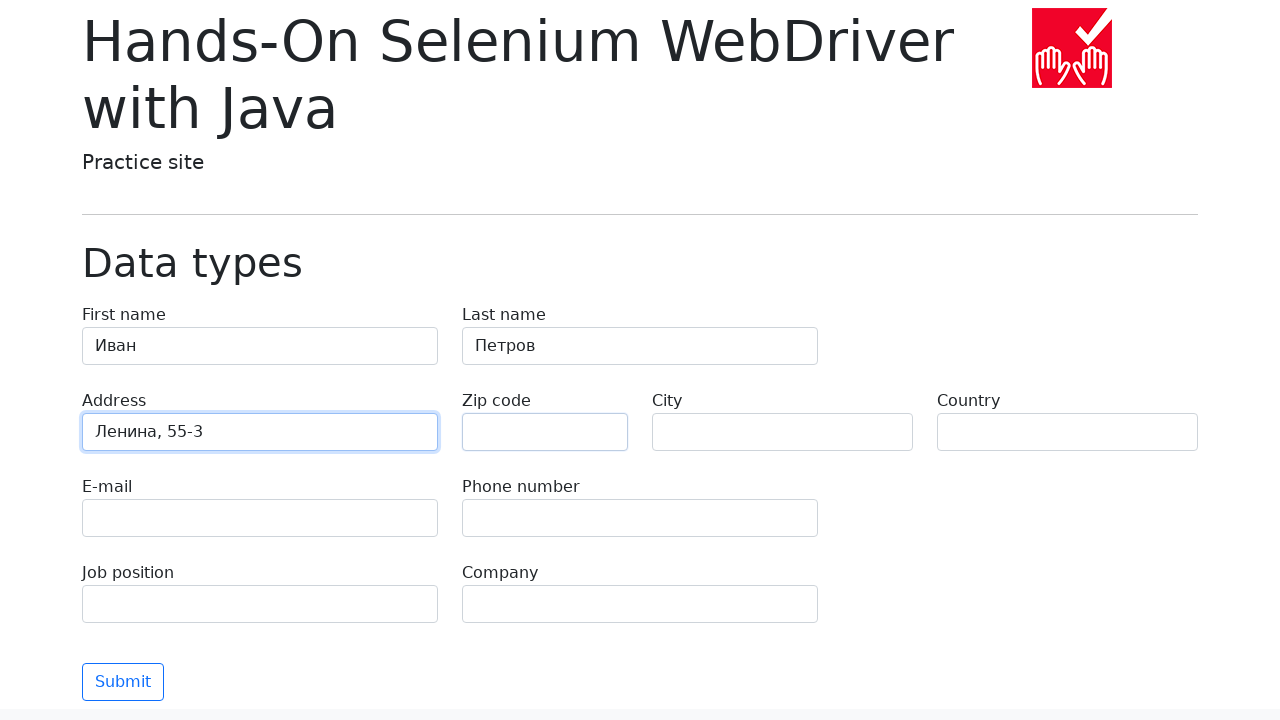

Filled city field with 'Москва' on input[name='city']
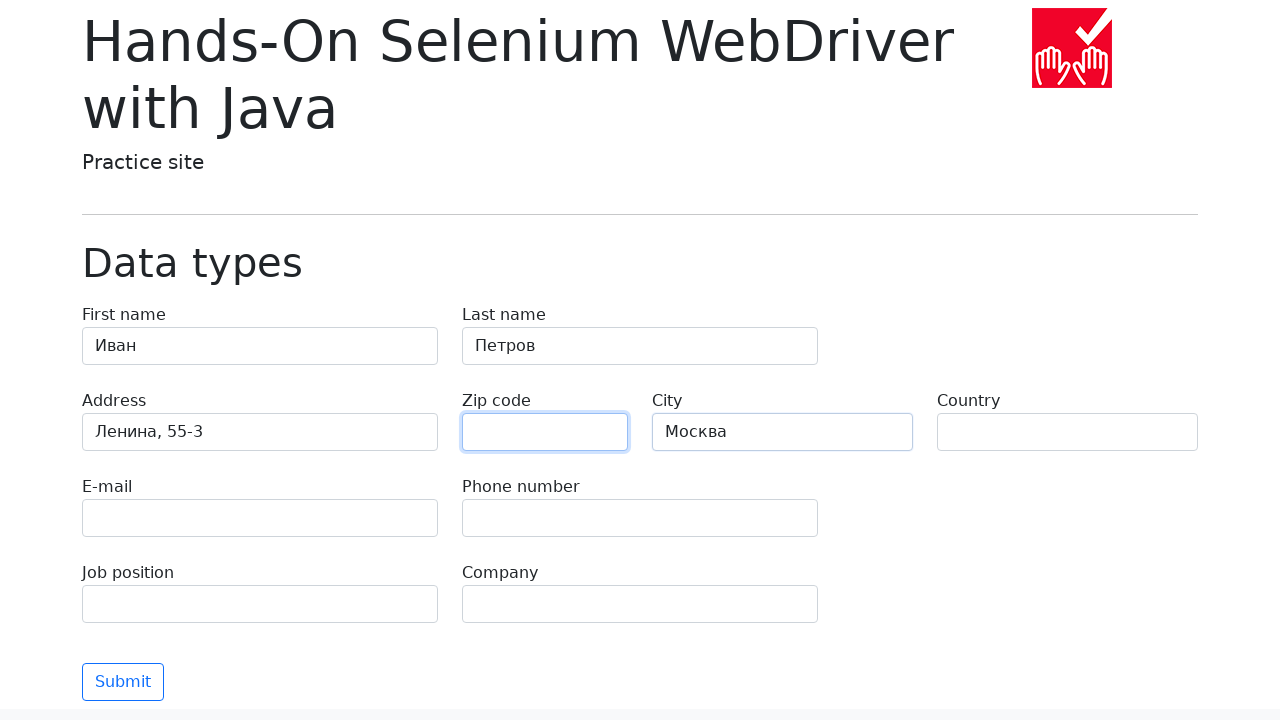

Filled country field with 'Россия' on input[name='country']
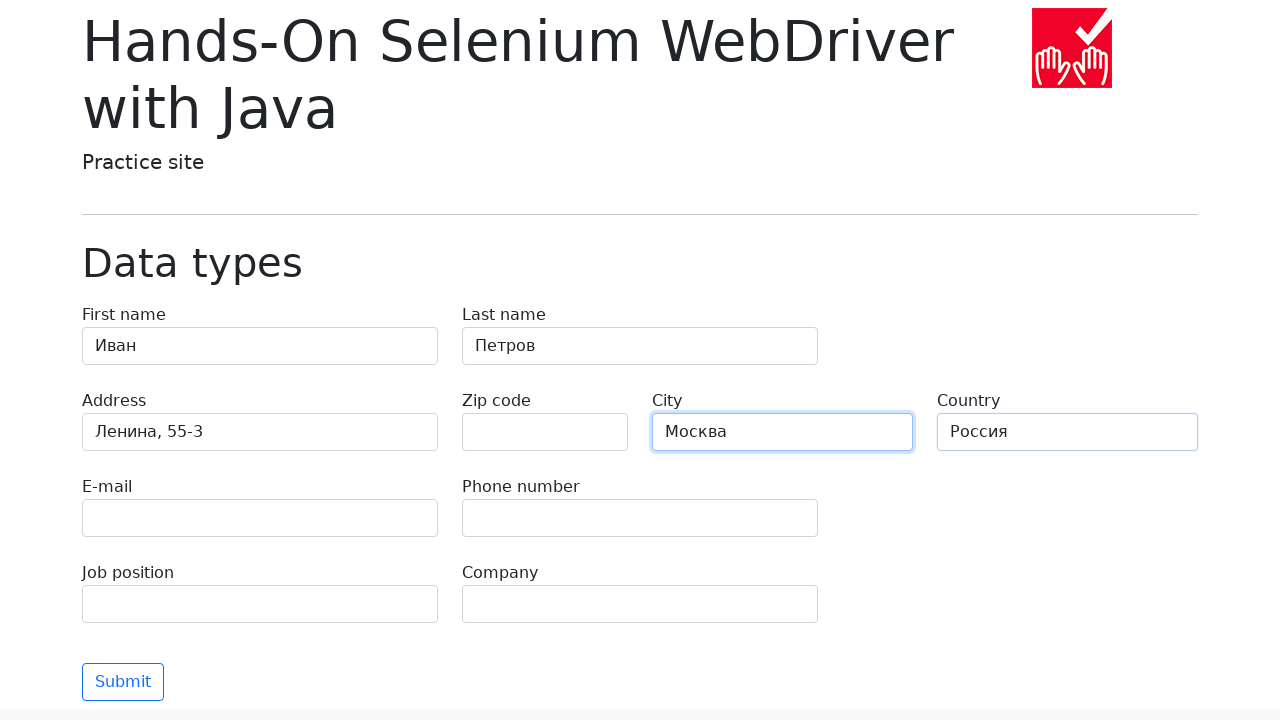

Filled email field with 'test@skypro.com' on input[name='e-mail']
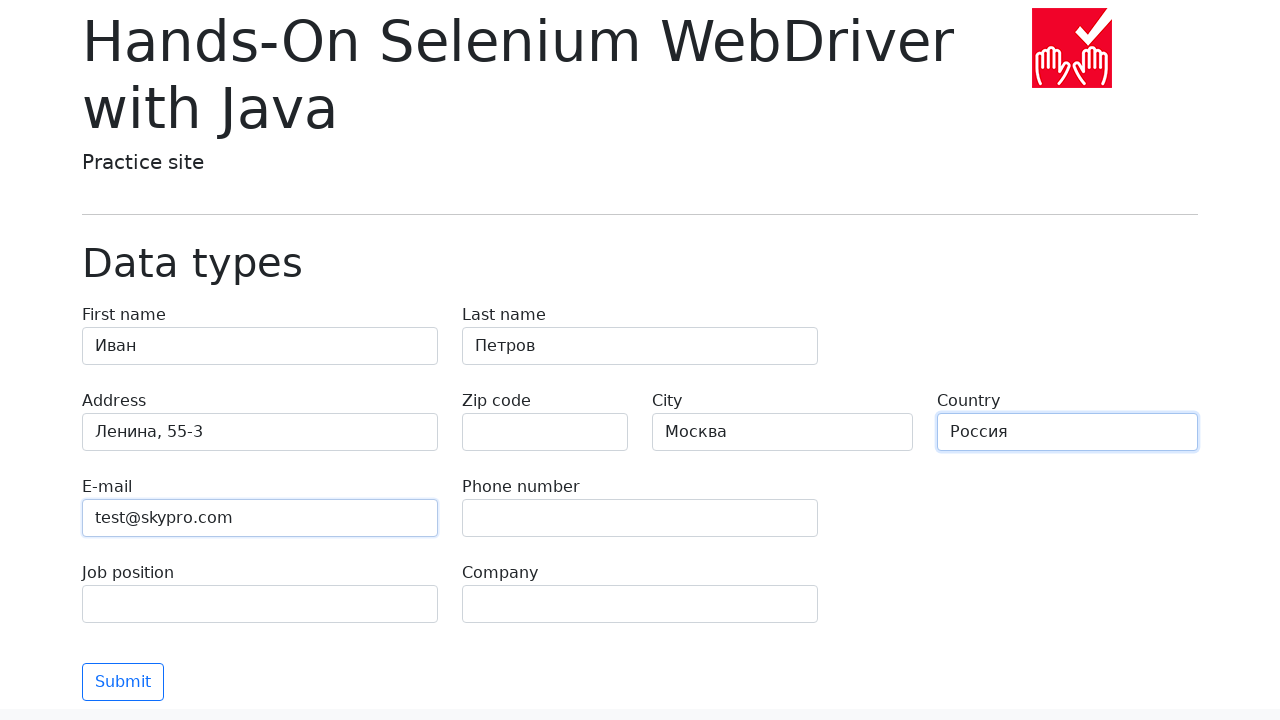

Filled phone field with '+7985899998787' on input[name='phone']
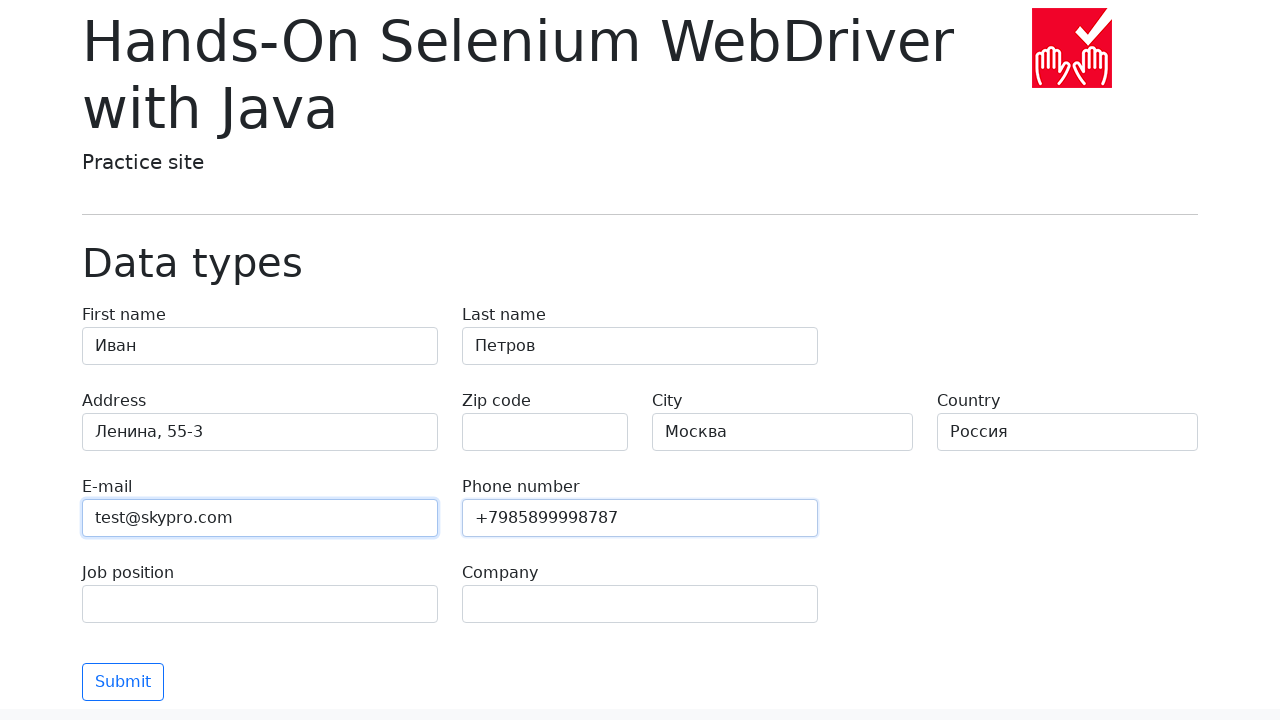

Filled job position field with 'QA' on input[name='job-position']
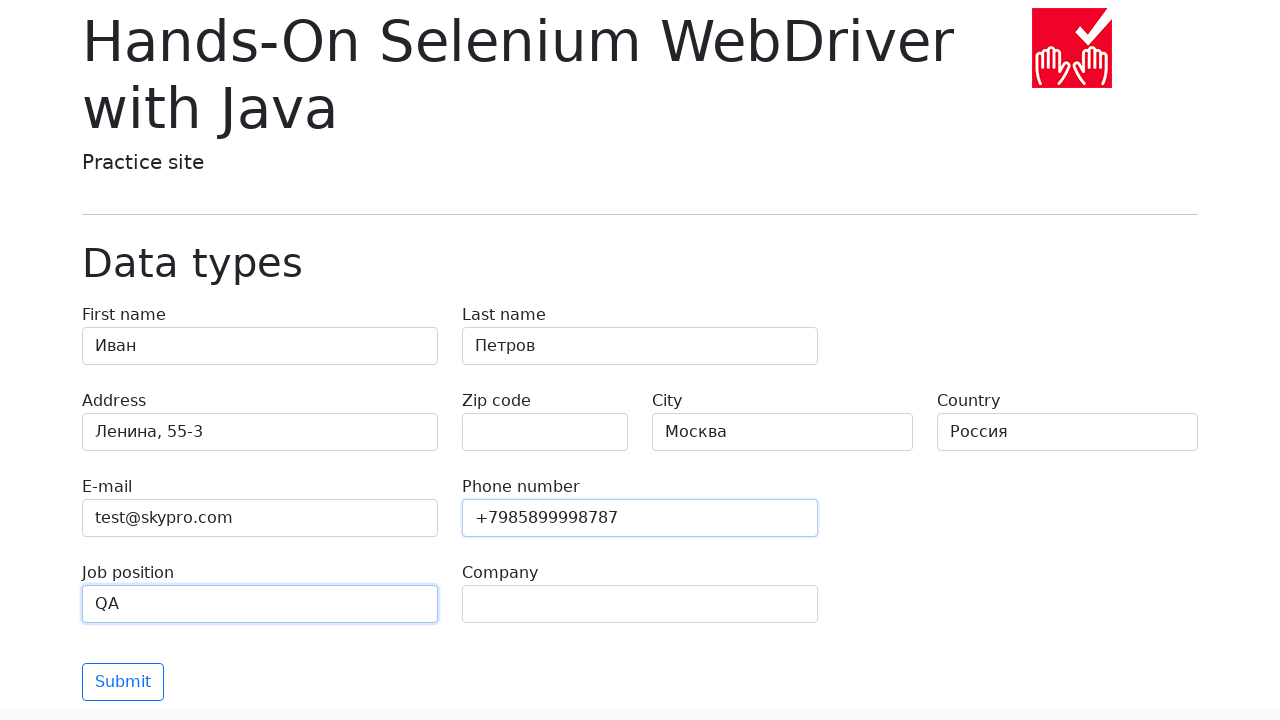

Filled company field with 'SkyPro' on input[name='company']
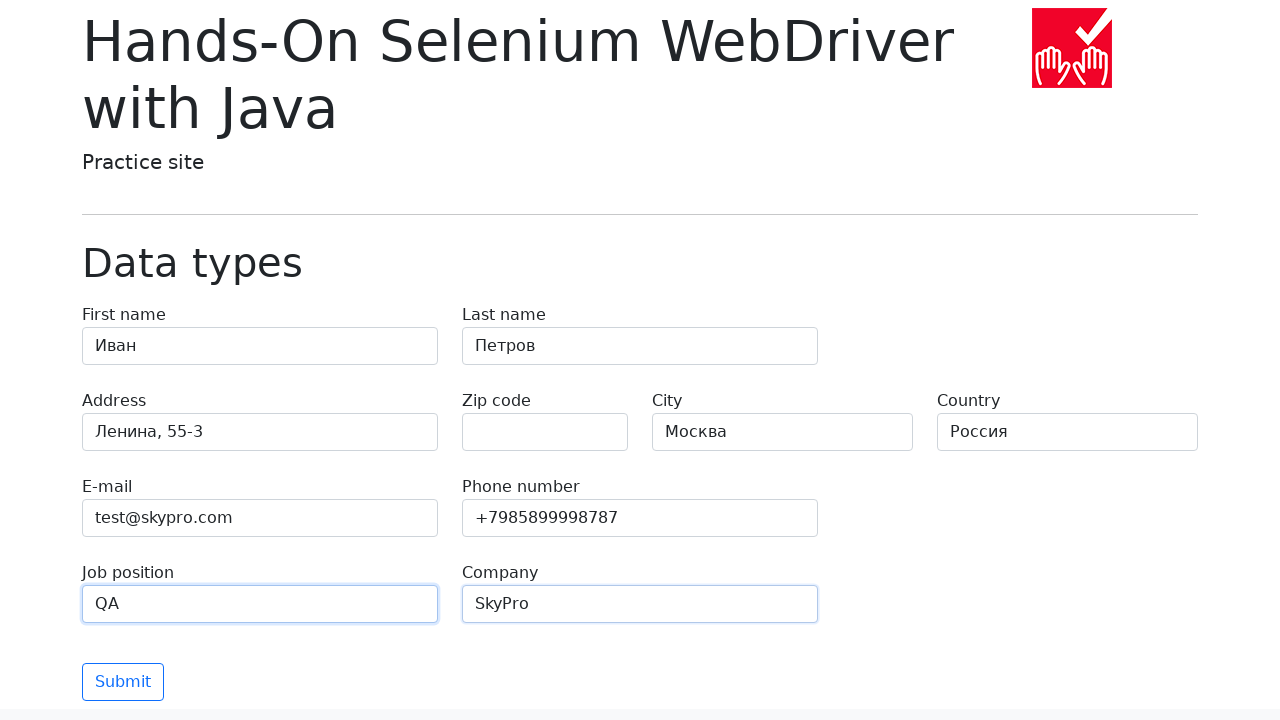

Clicked form submit button at (123, 682) on button.btn.btn-outline-primary.mt-3
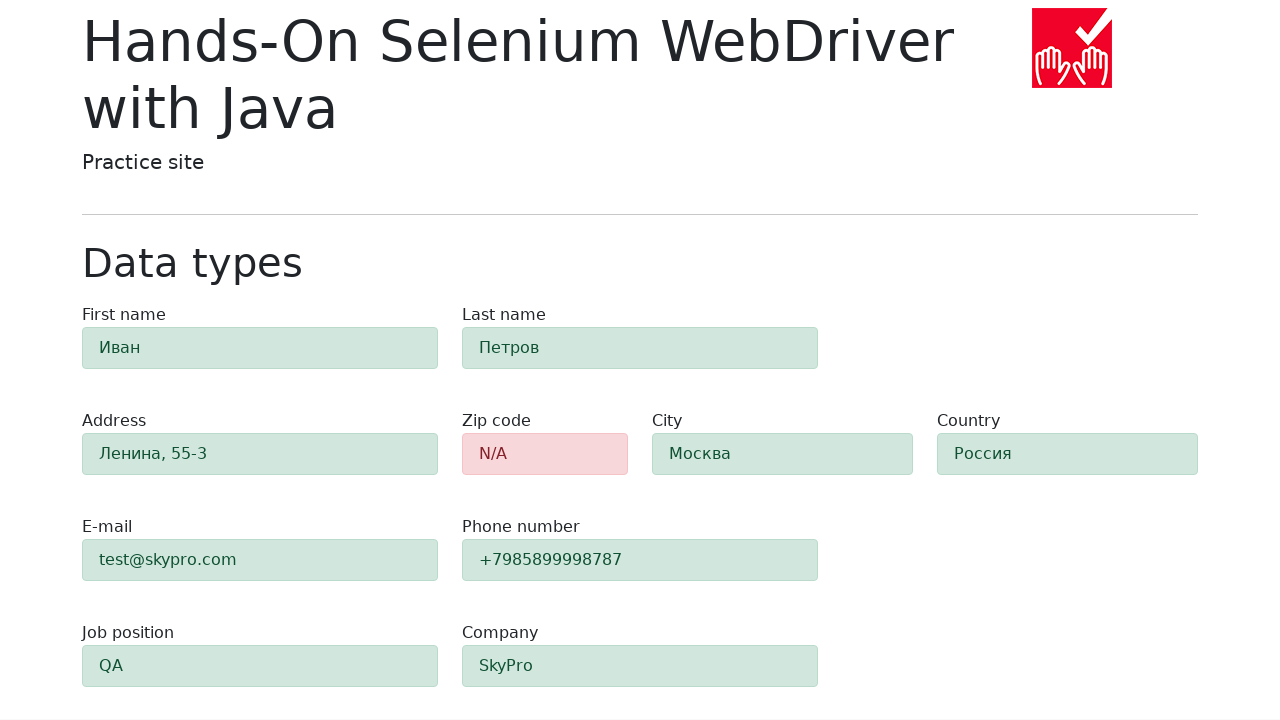

Verified zip code field shows validation error (alert-danger class)
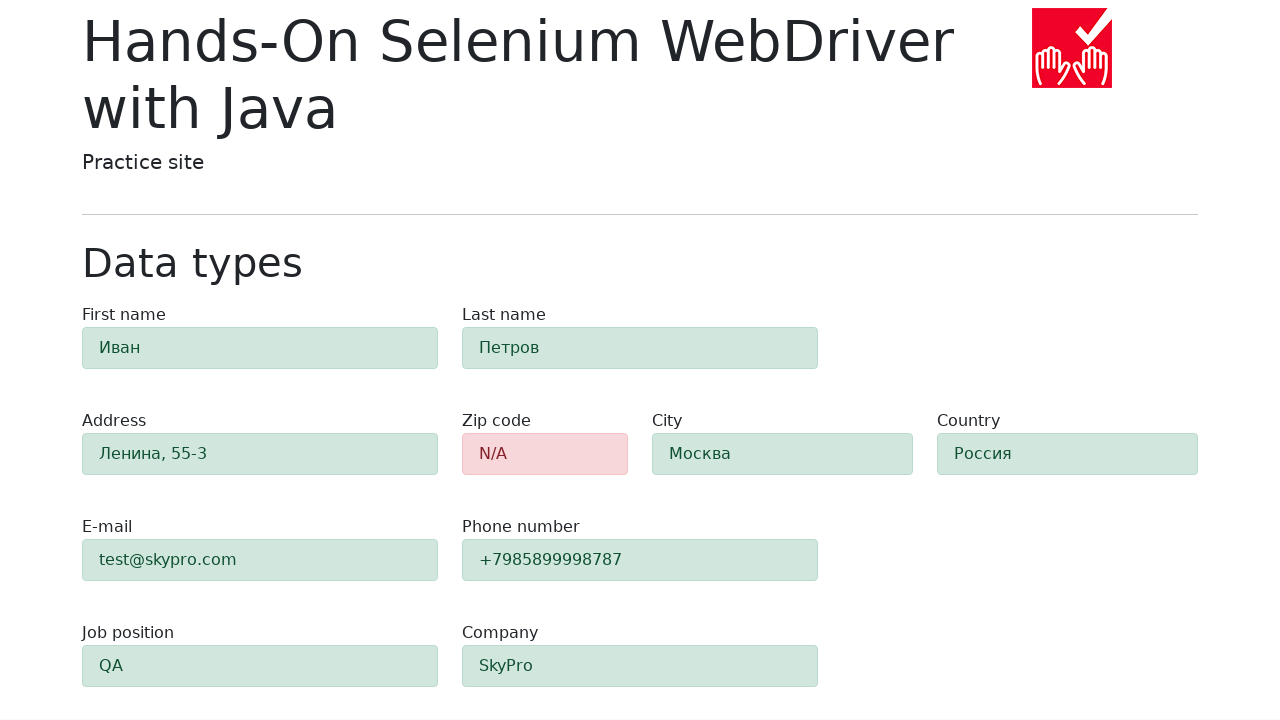

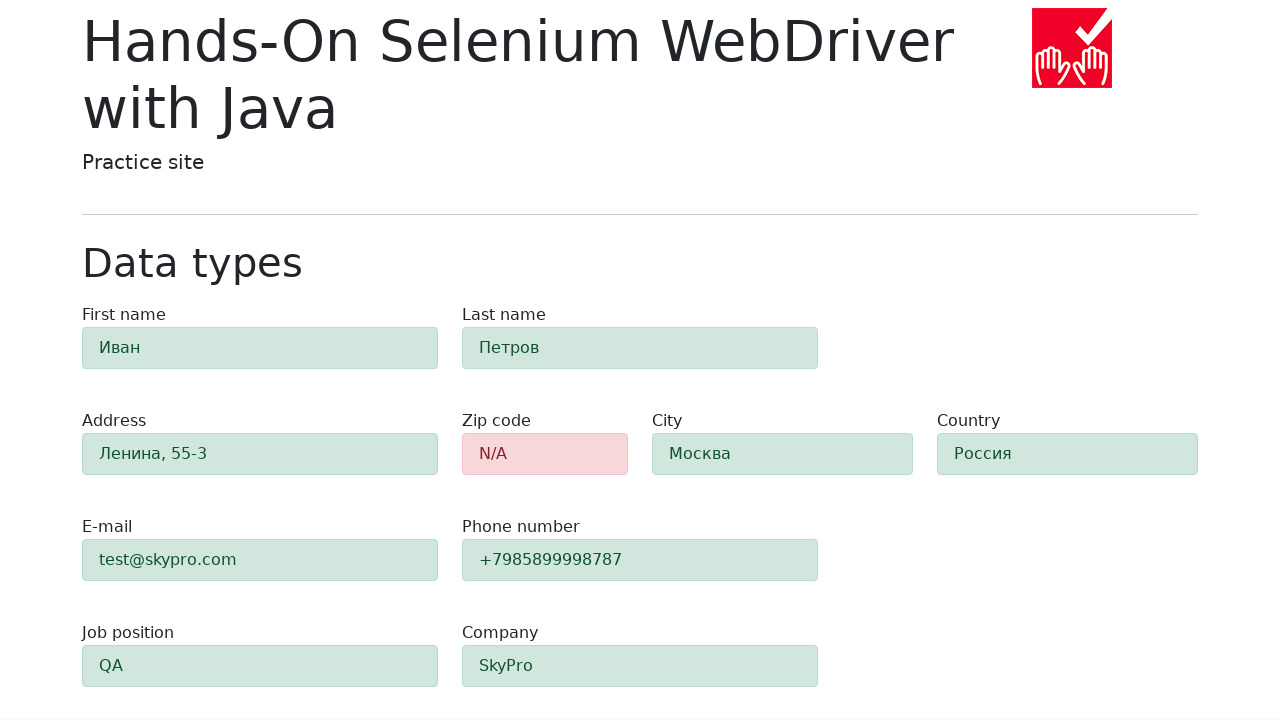